Fills out the DemoQA practice form with personal information including name, email, phone, gender, date of birth, subjects, hobbies, address, state/city selection, then submits the form and closes the confirmation modal.

Starting URL: https://demoqa.com/automation-practice-form

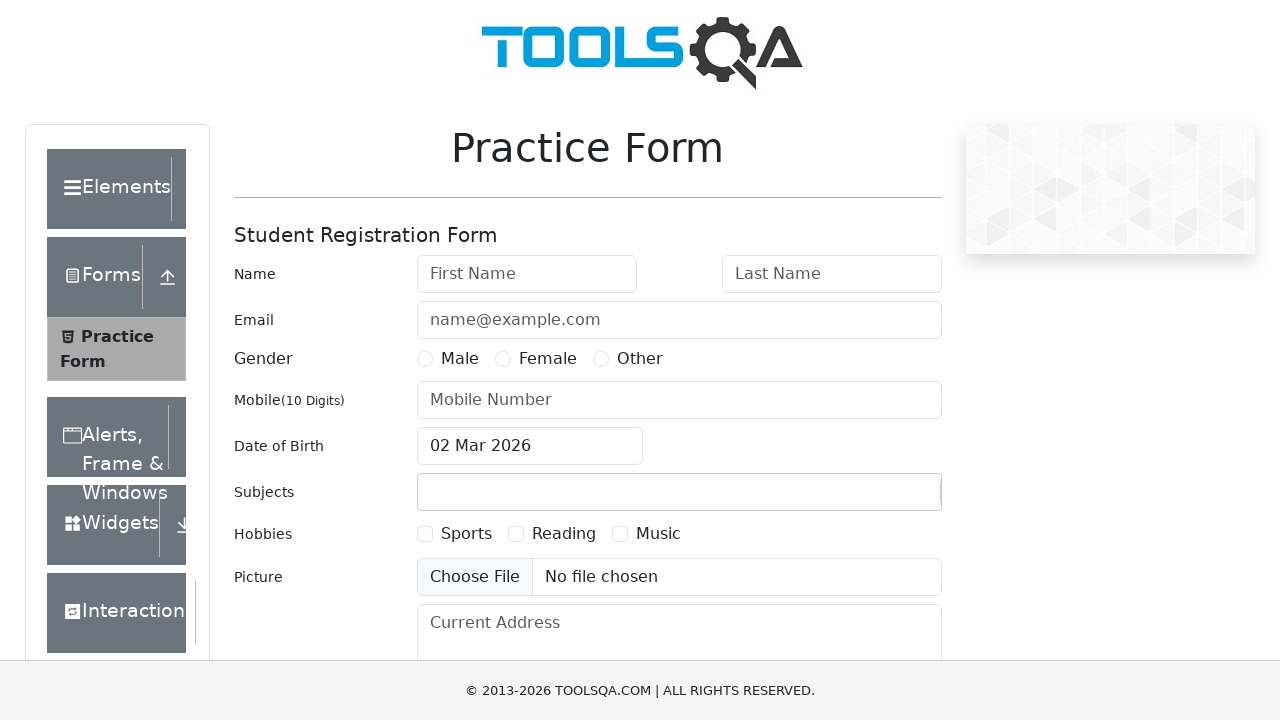

Filled first name field with 'Carlos' on #firstName
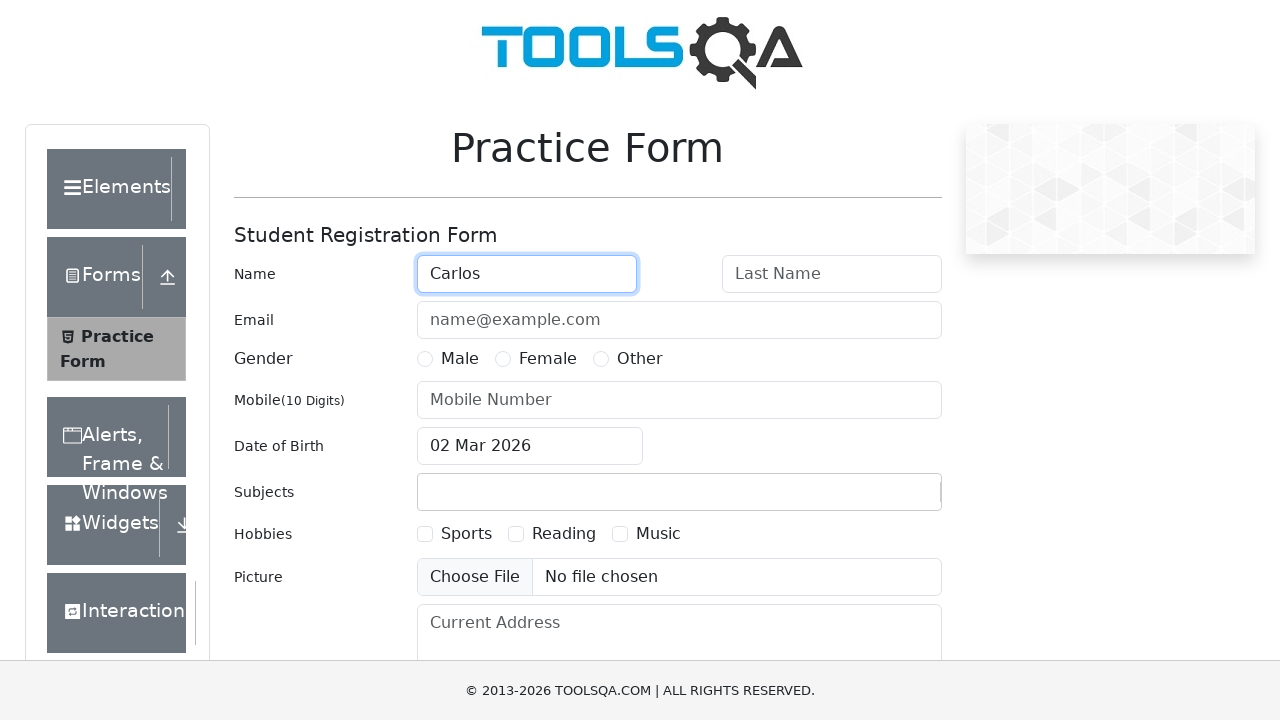

Filled last name field with 'Rodriguez' on #lastName
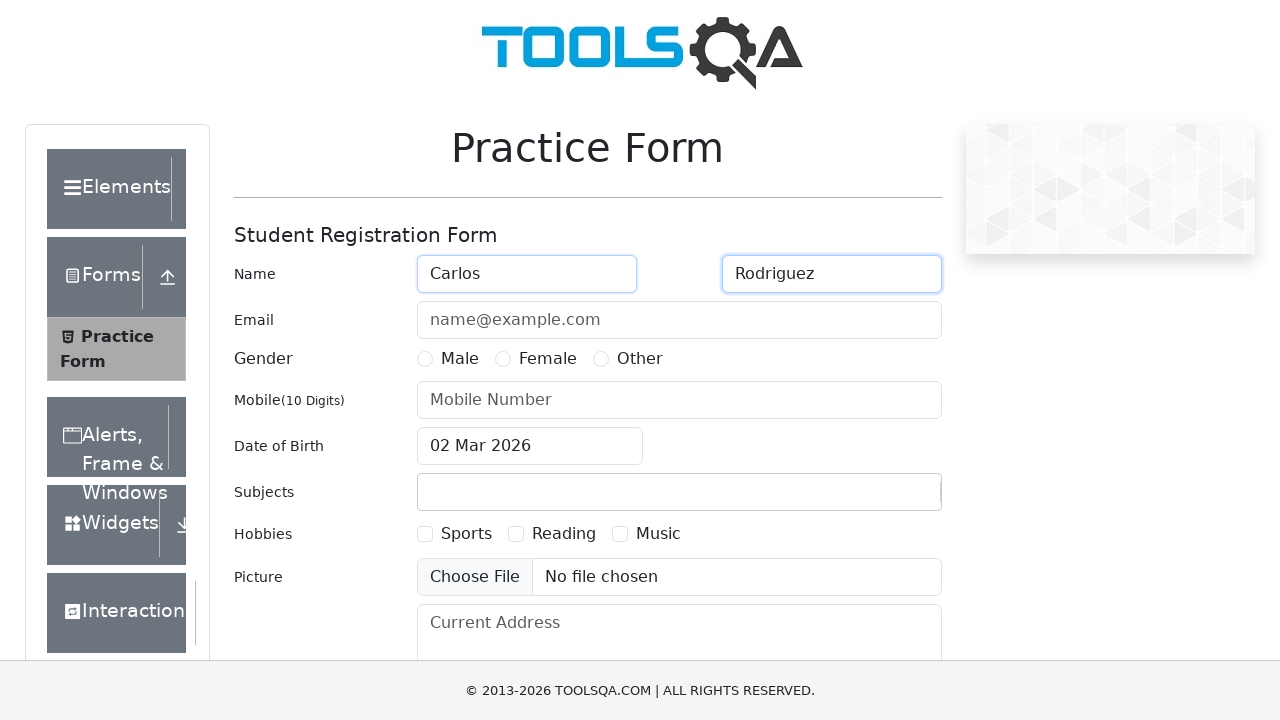

Filled email field with 'carlos.rodriguez@example.com' on #userEmail
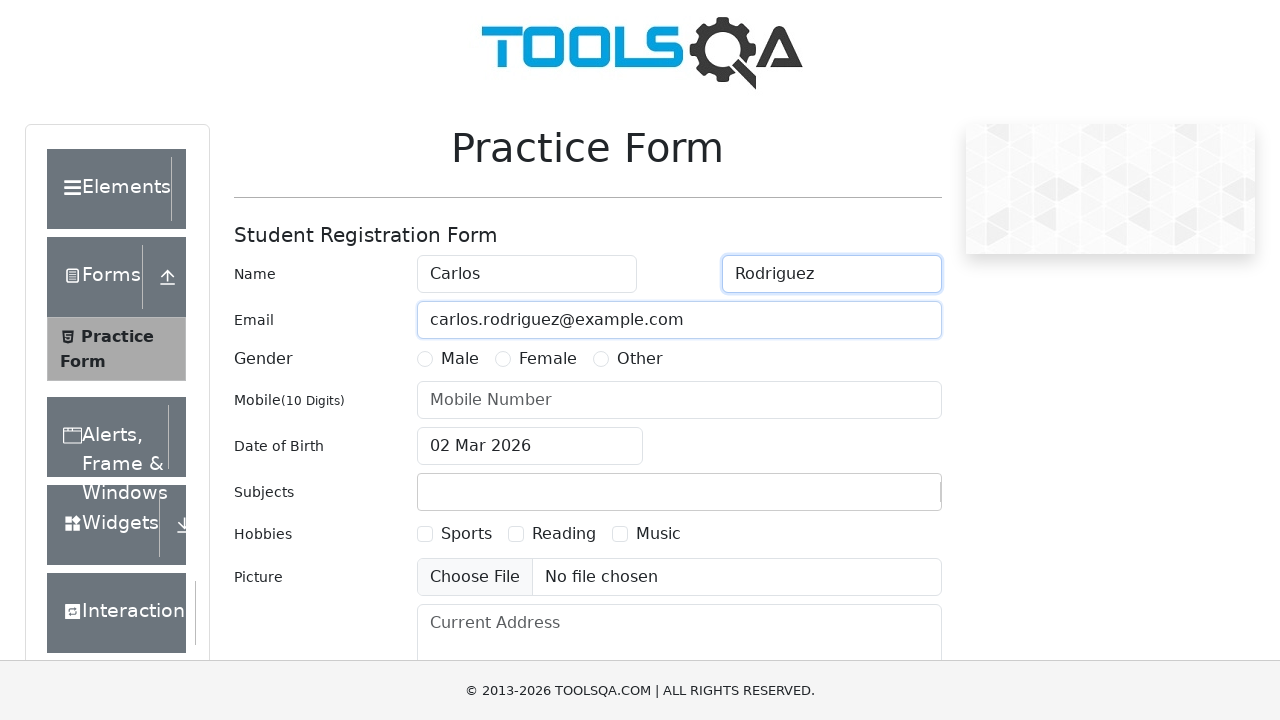

Selected Male gender option at (460, 359) on label[for='gender-radio-1']
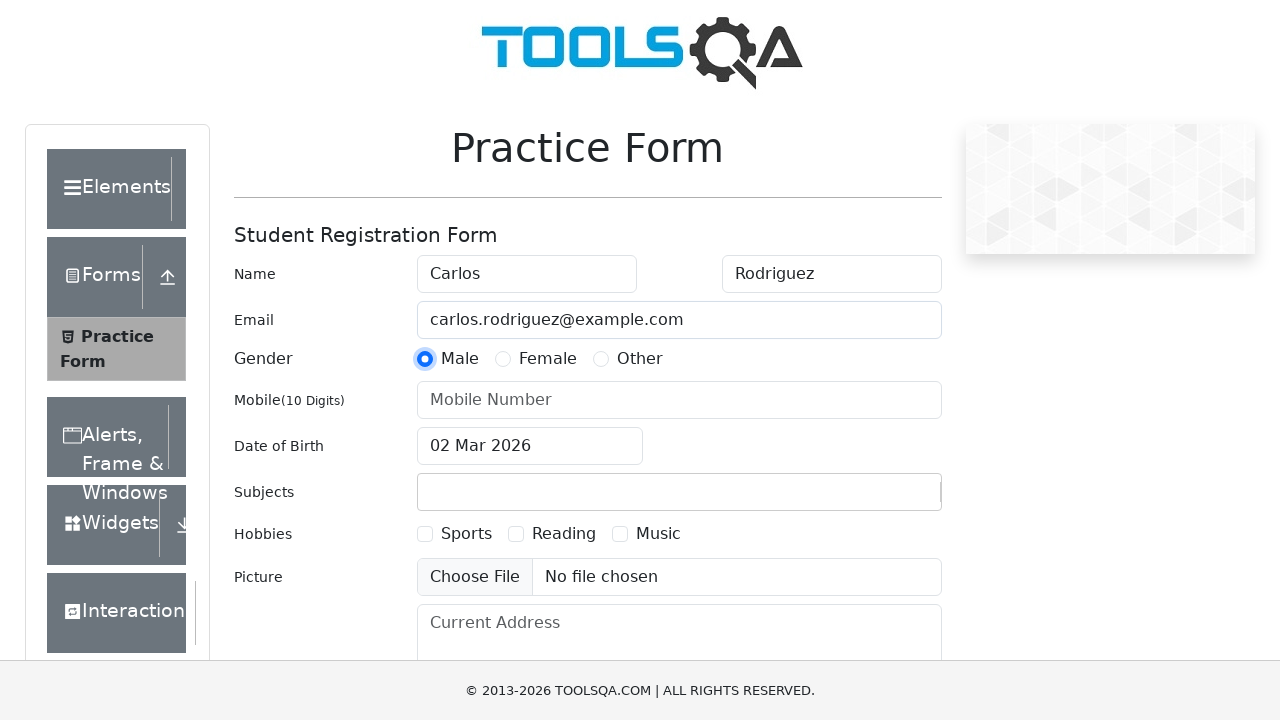

Filled mobile number with '3125678901' on #userNumber
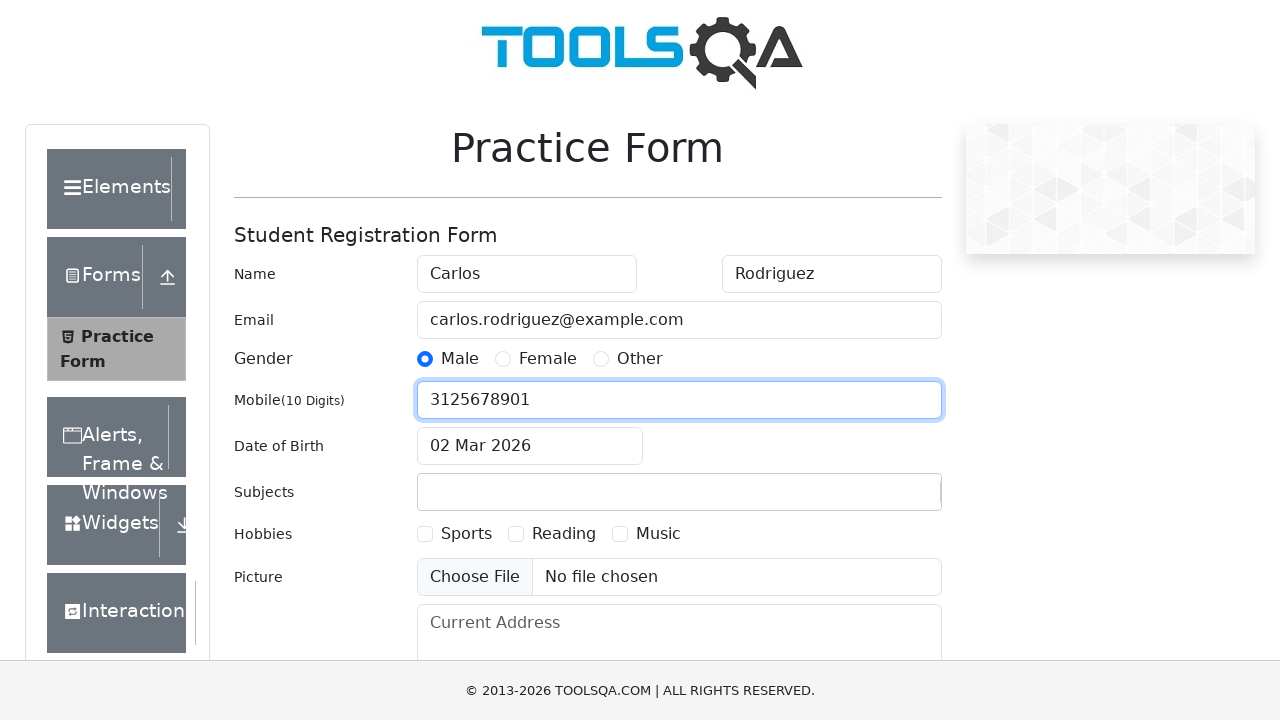

Clicked date of birth input to open date picker at (530, 446) on #dateOfBirthInput
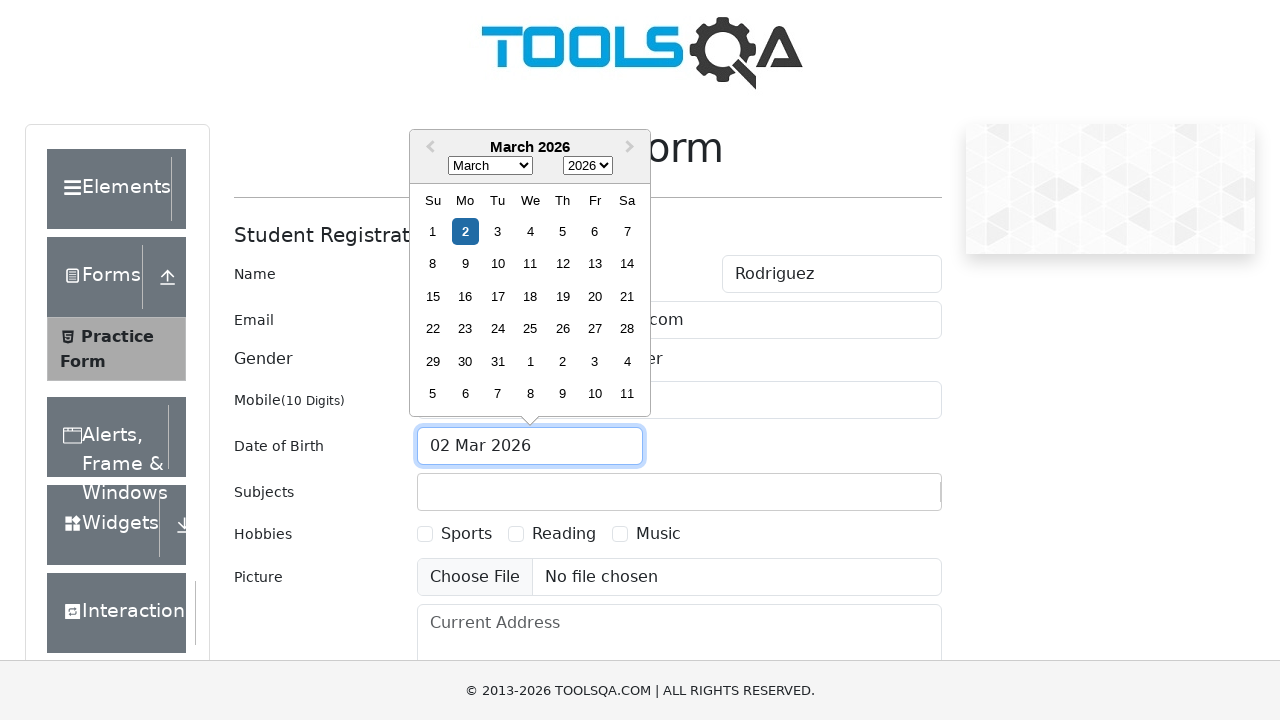

Selected June as the birth month on .react-datepicker__month-select
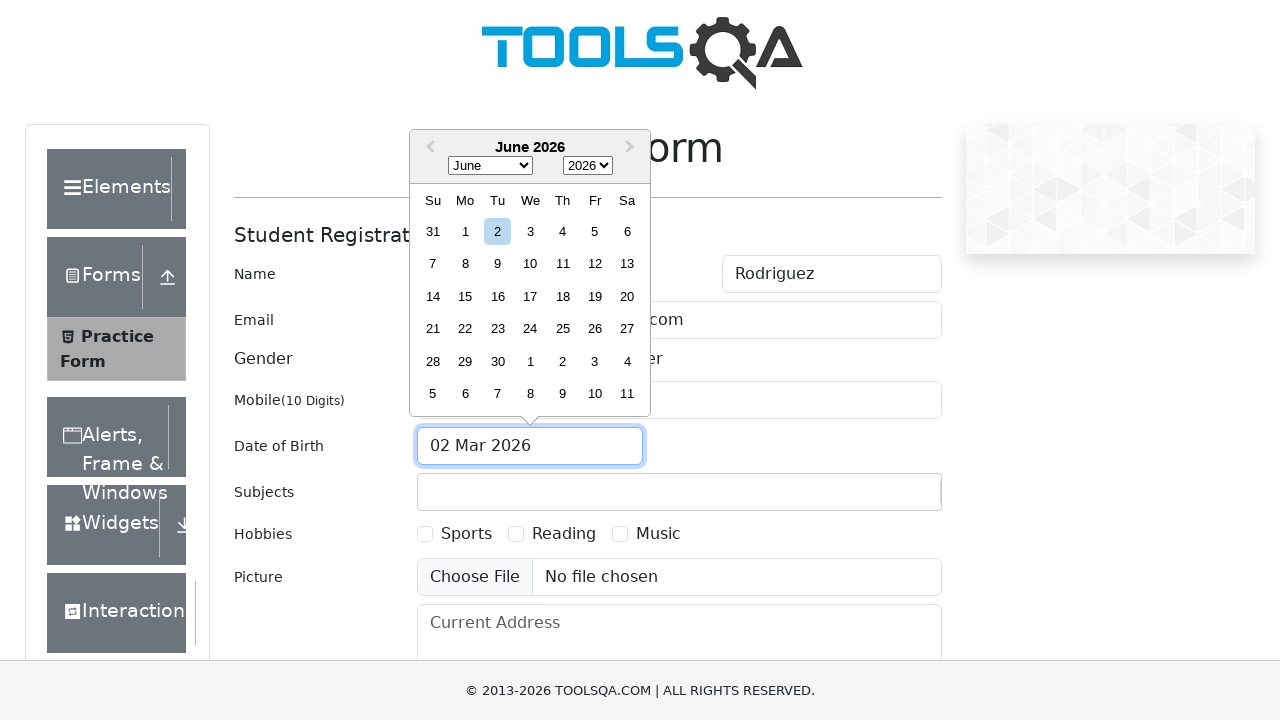

Selected 1995 as the birth year on .react-datepicker__year-select
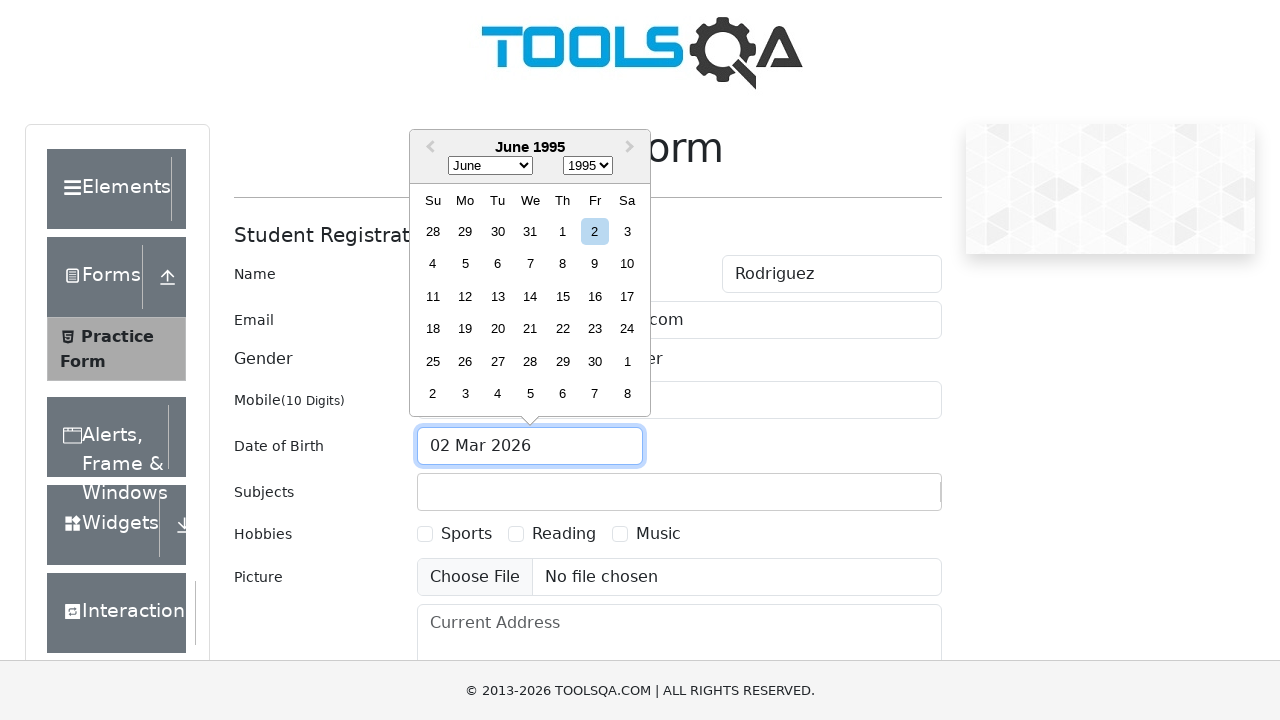

Selected the 15th day of the month at (562, 296) on .react-datepicker__day--015:not(.react-datepicker__day--outside-month)
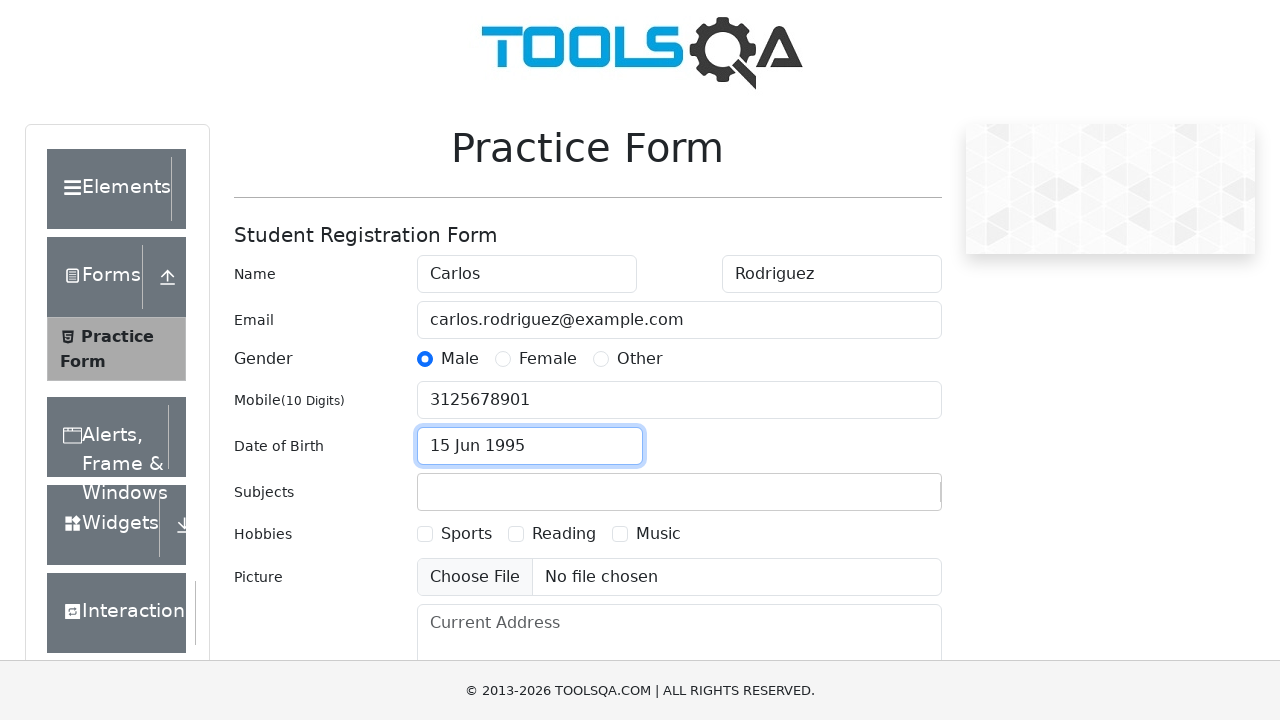

Filled subjects input with 'Computer Science' on #subjectsInput
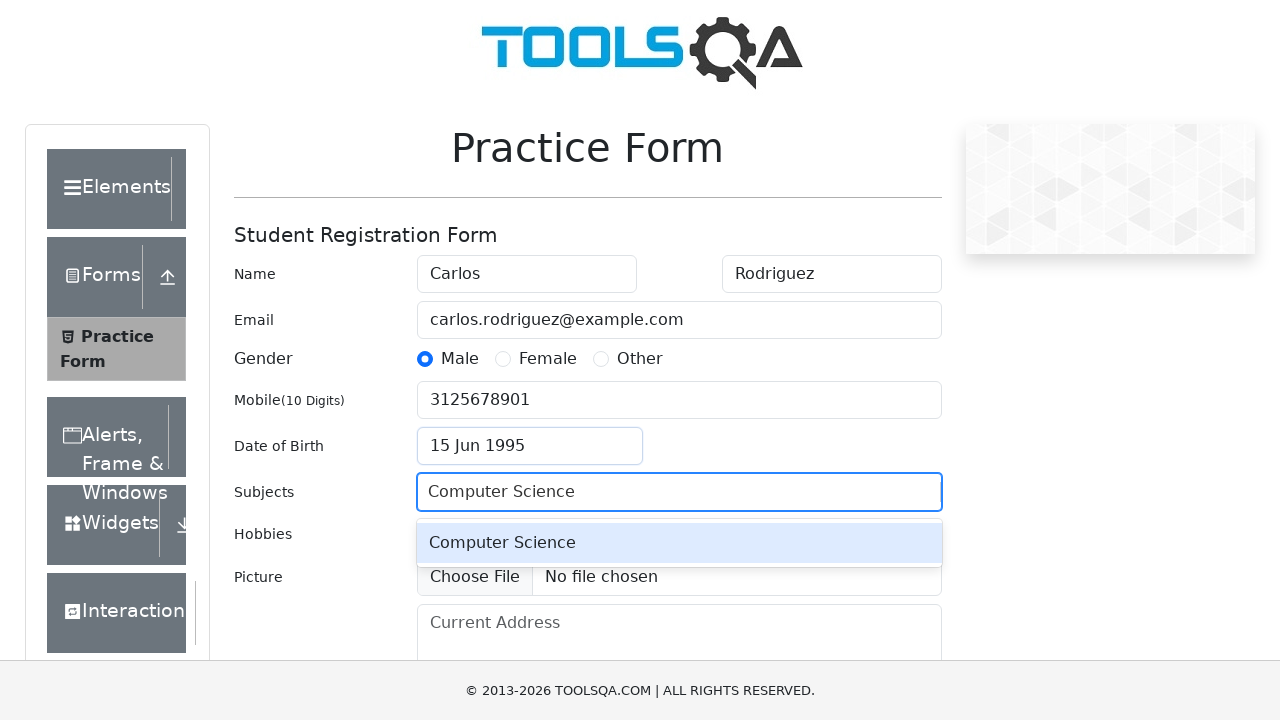

Pressed Enter to select 'Computer Science' from autocomplete on #subjectsInput
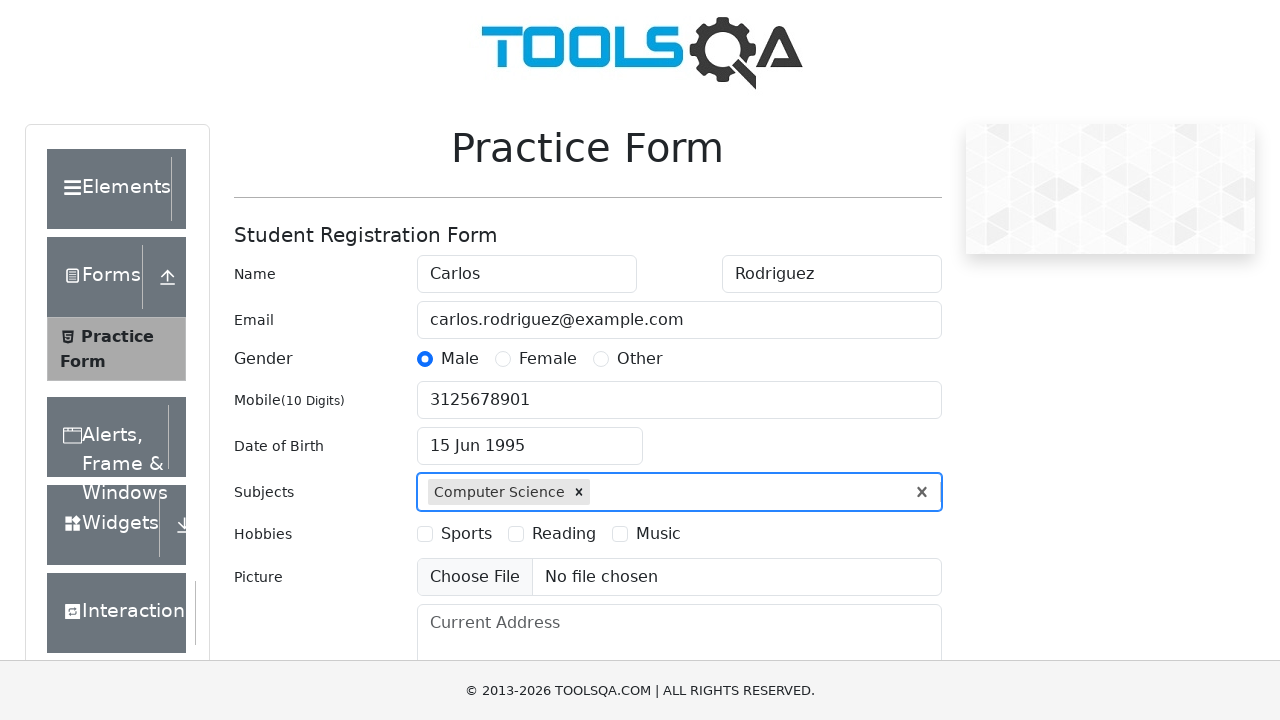

Selected Sports hobby checkbox at (466, 534) on label[for='hobbies-checkbox-1']
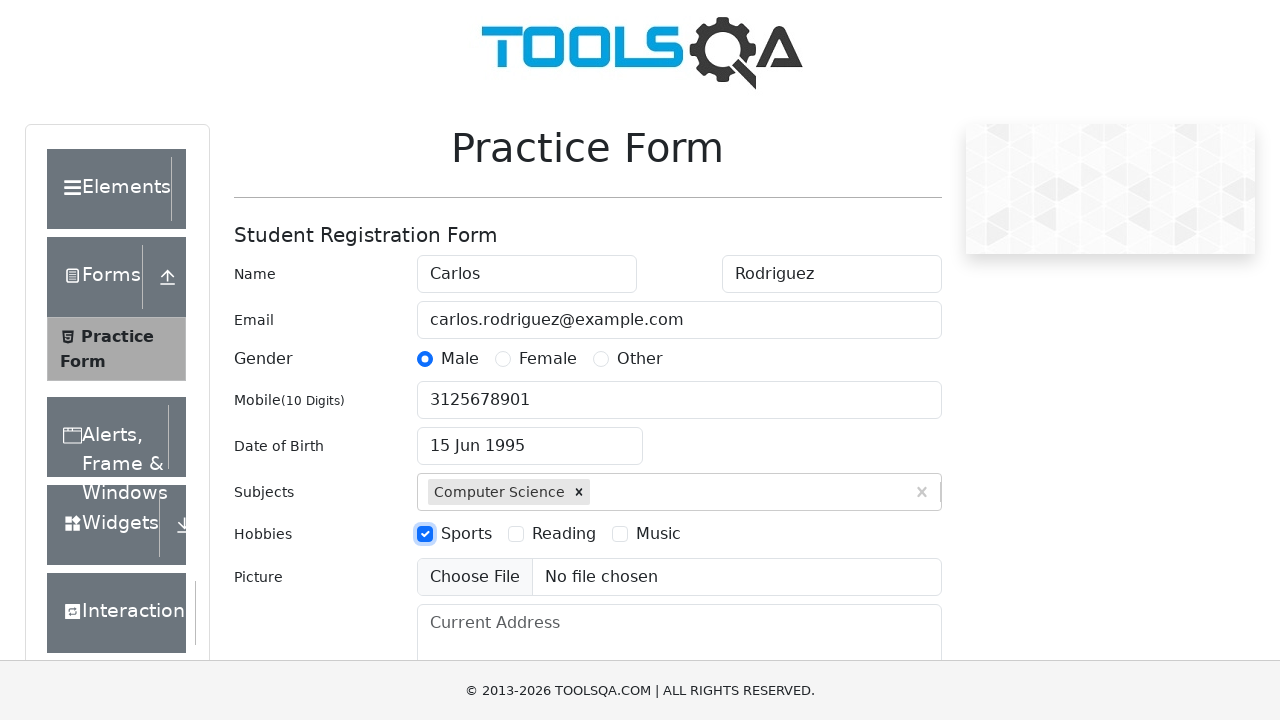

Filled current address field with 'Calle 123 #45-67, Bogota' on #currentAddress
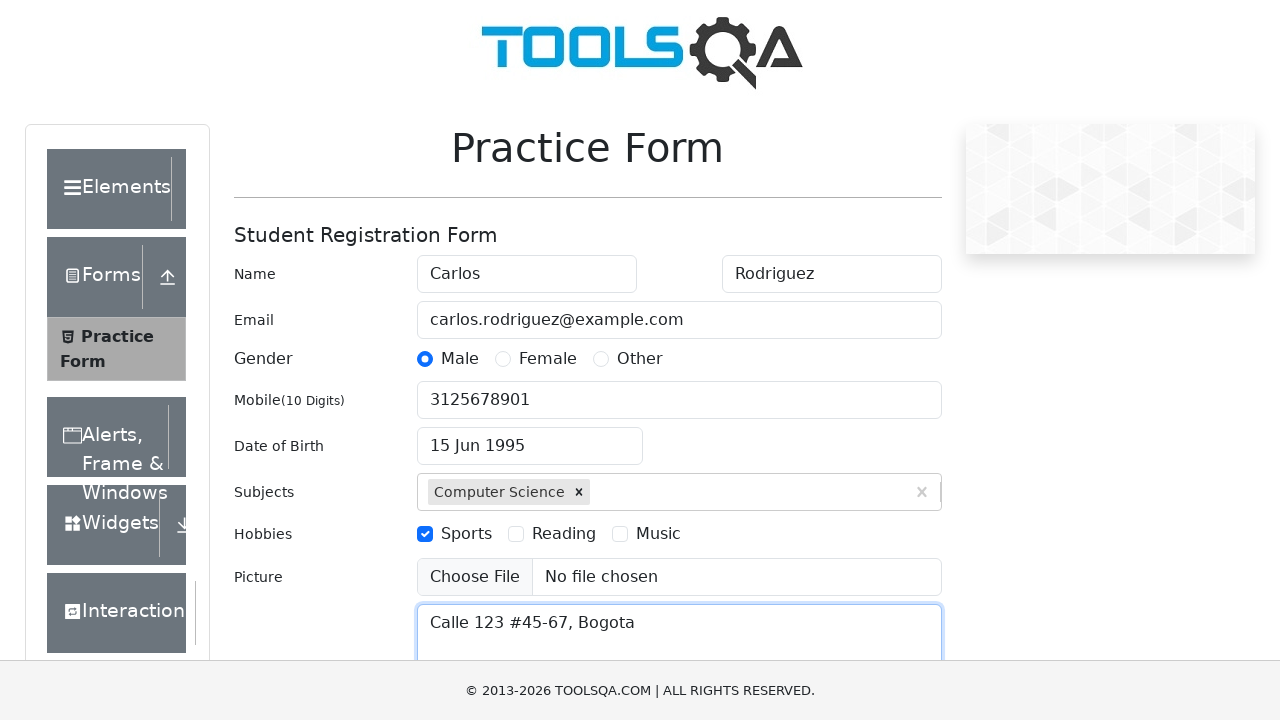

Clicked state dropdown to open options at (527, 437) on #state
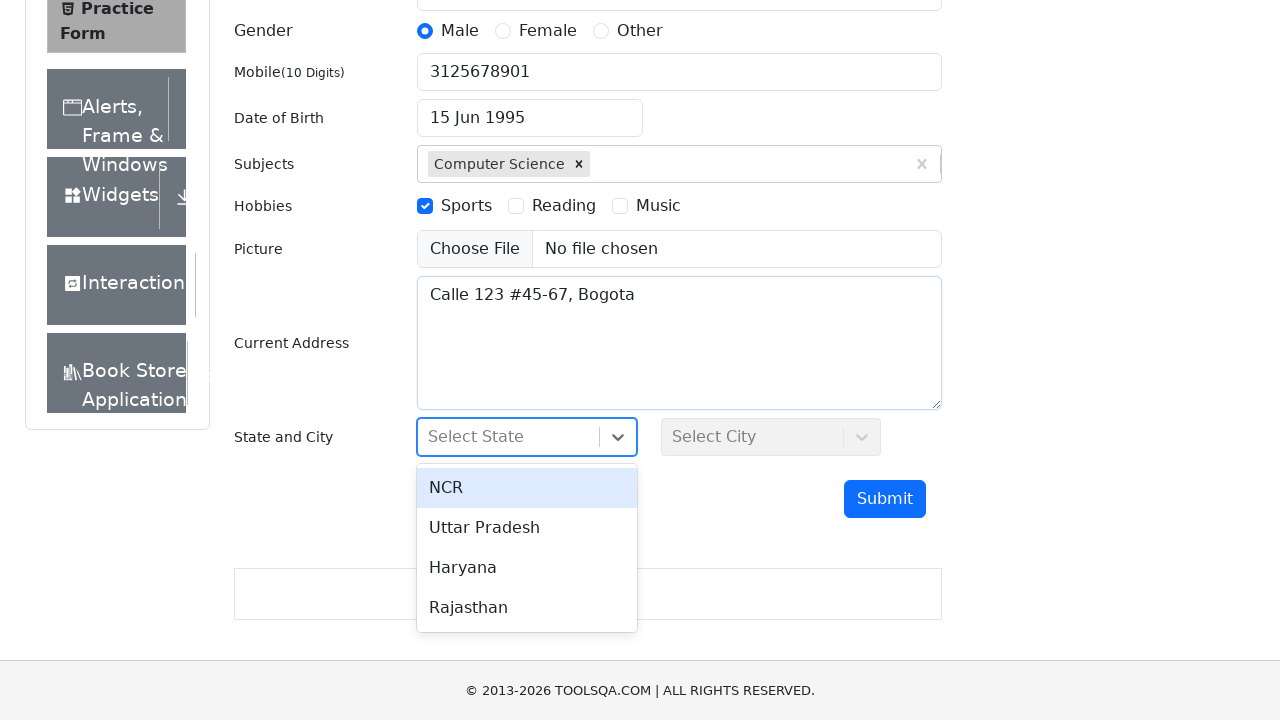

Selected NCR from state dropdown at (527, 528) on #react-select-3-option-1
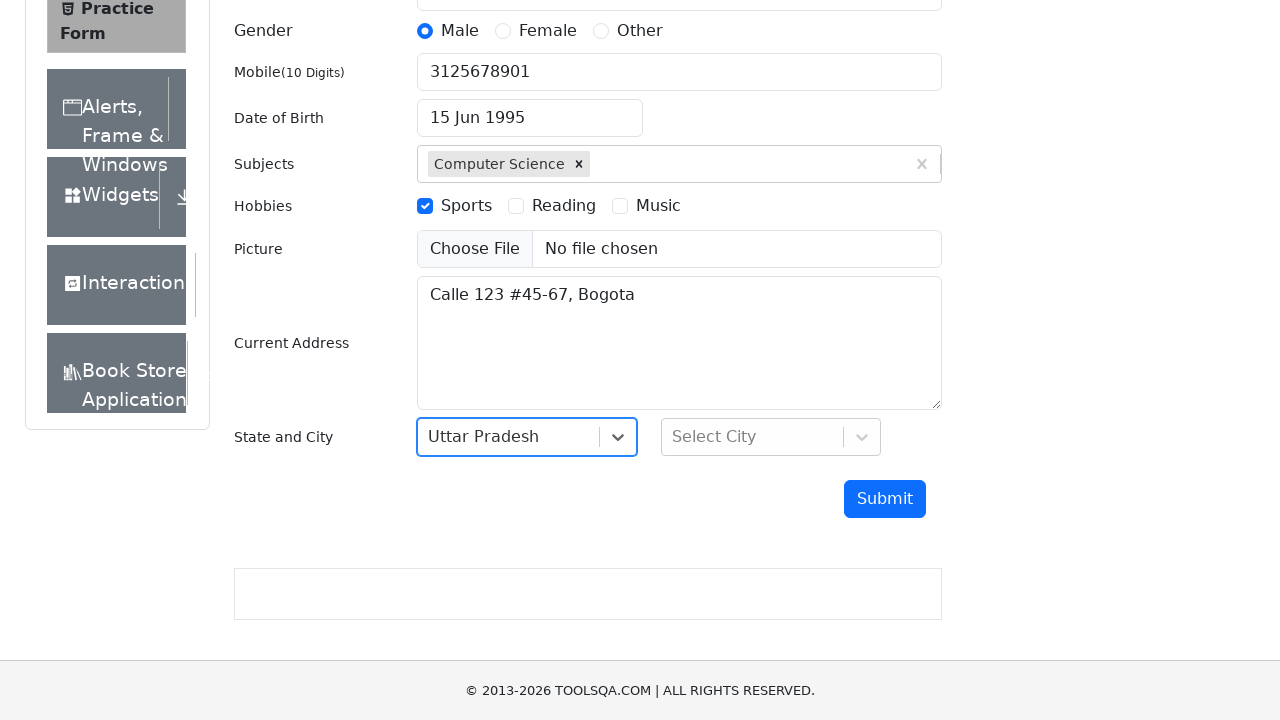

Clicked city dropdown to open options at (771, 437) on #city
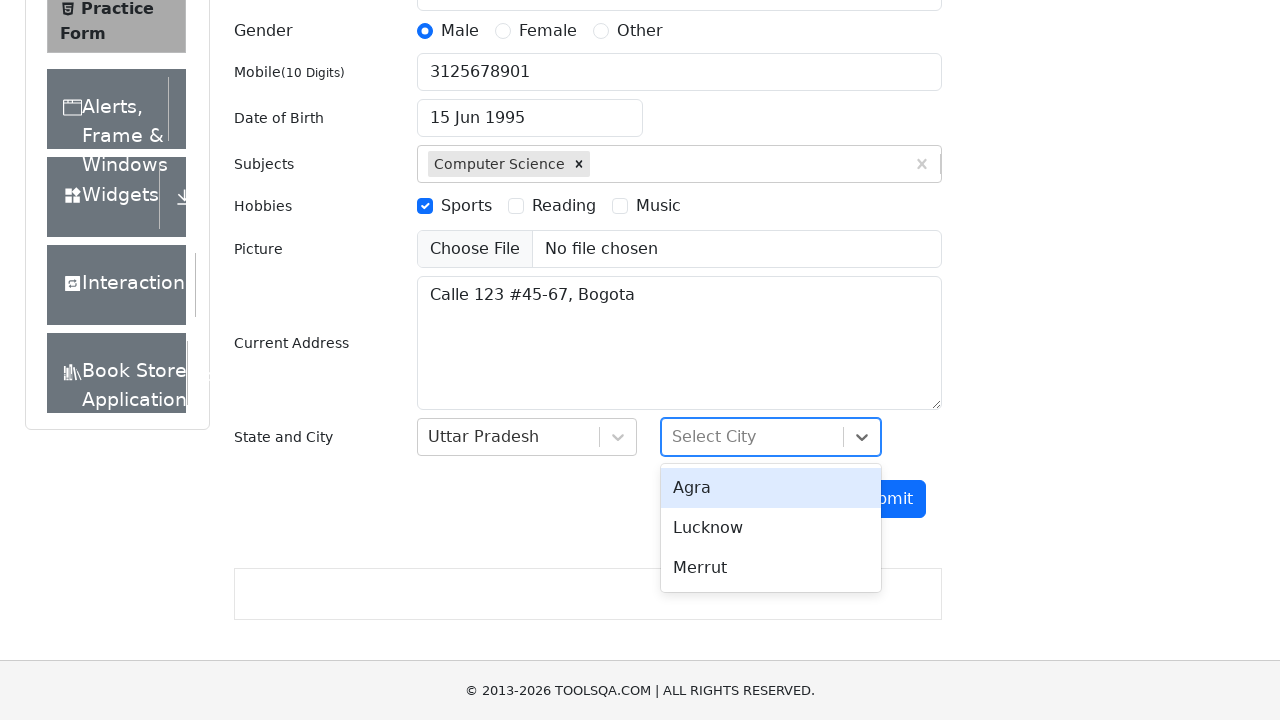

Selected Delhi from city dropdown at (771, 488) on #react-select-4-option-0
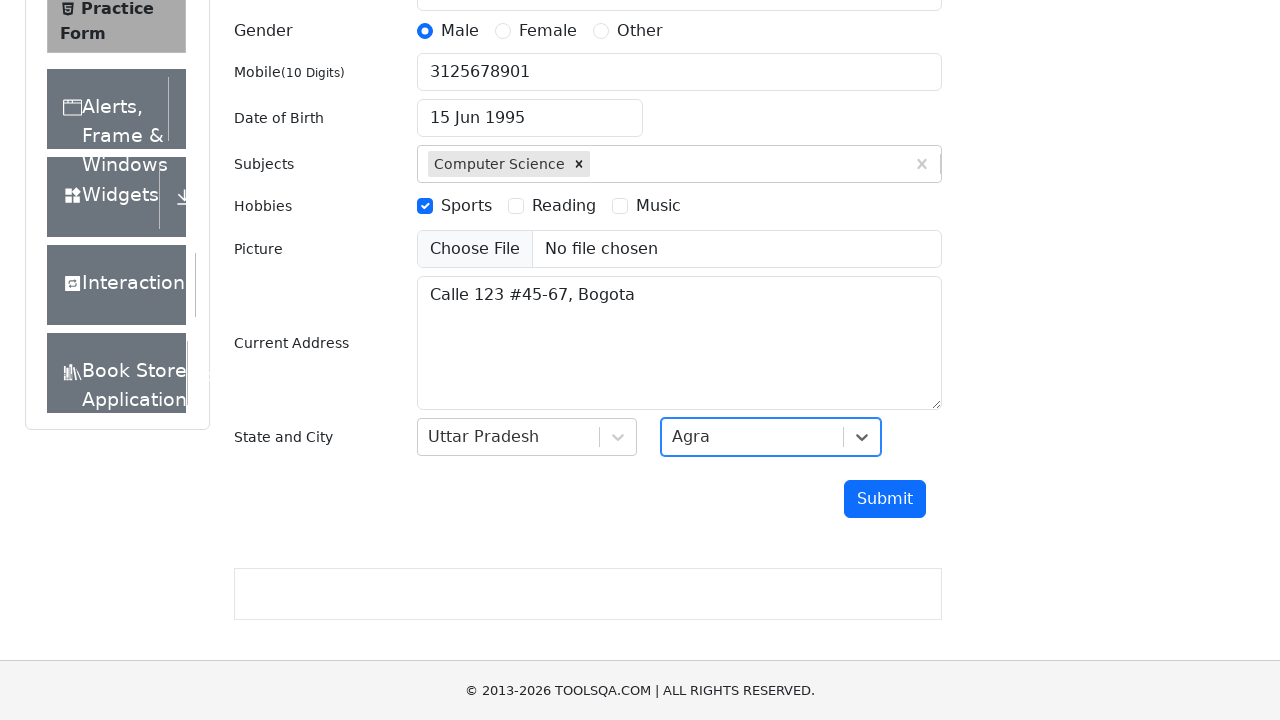

Clicked submit button to submit the form at (885, 499) on #submit
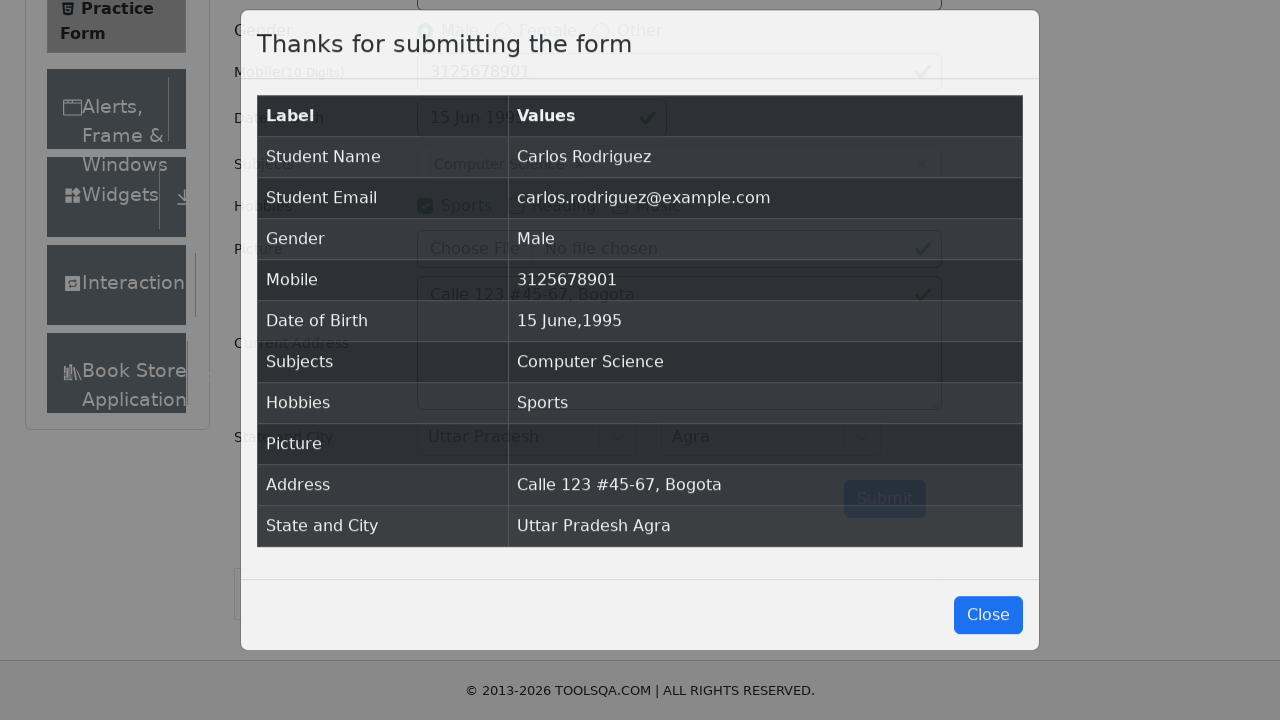

Confirmation modal appeared
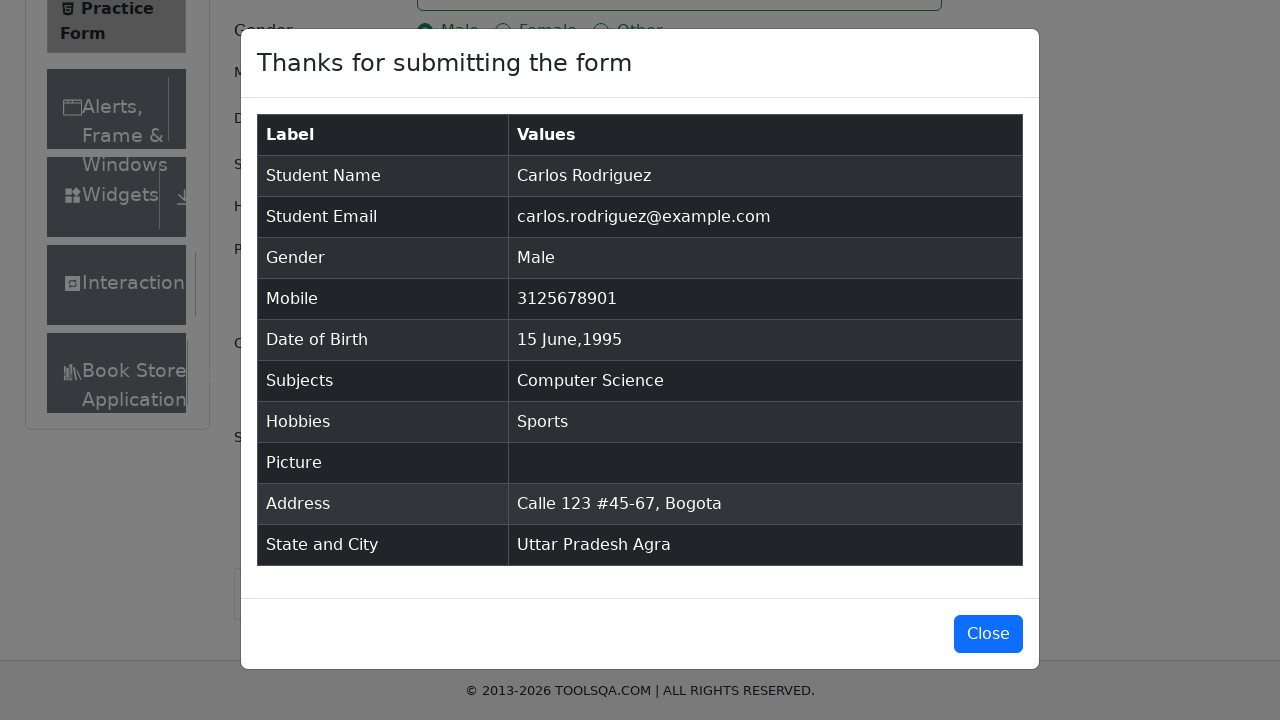

Clicked close button to dismiss the confirmation modal at (988, 634) on #closeLargeModal
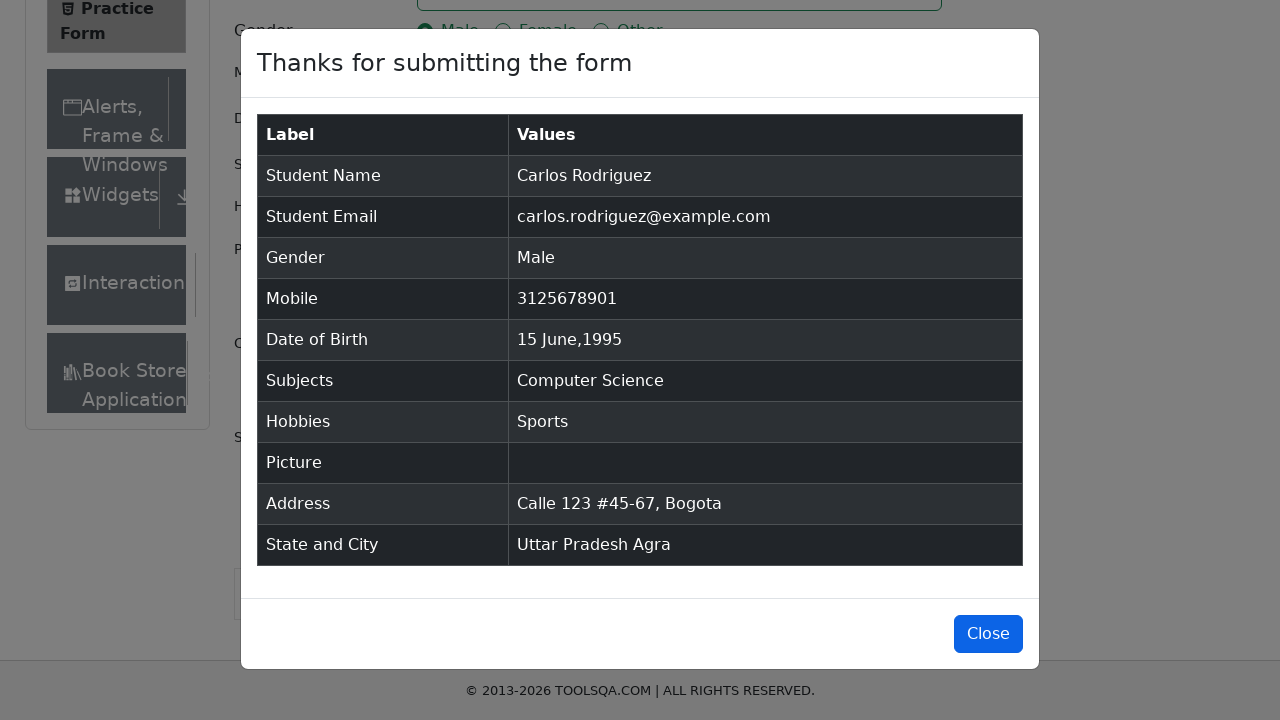

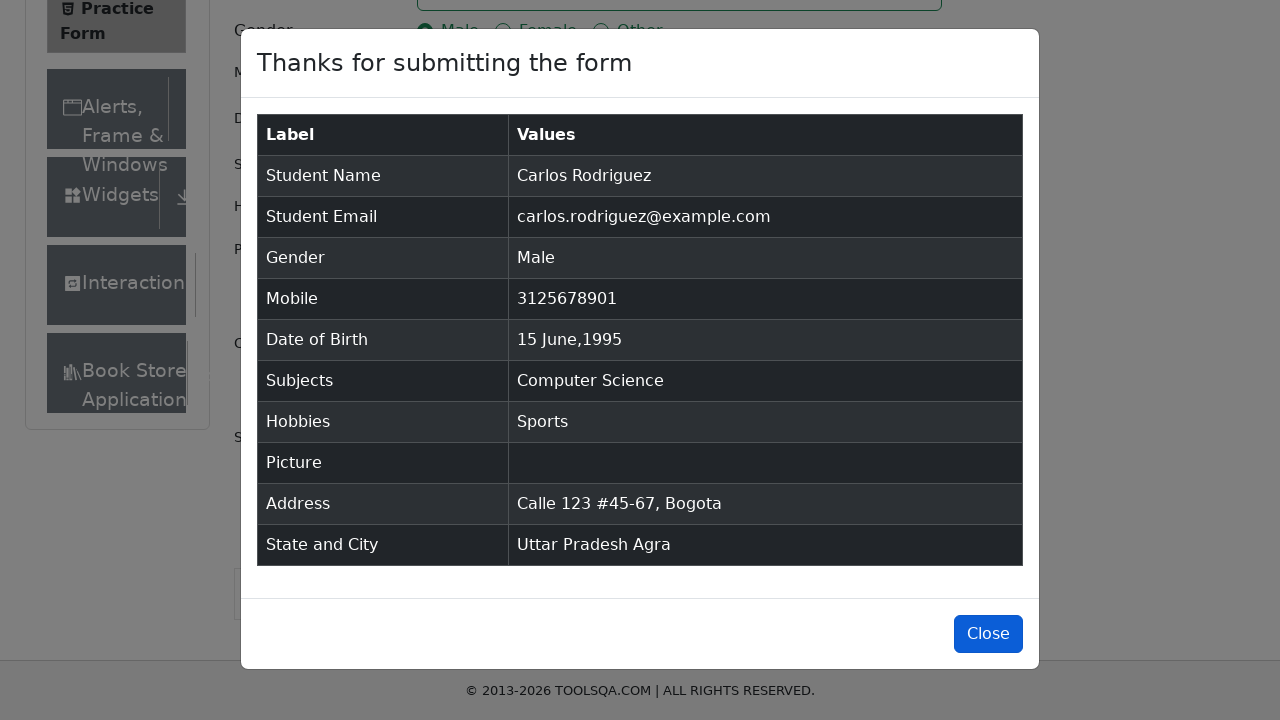